Navigates to the first blog link on the page and verifies the heading contains "this course" text

Starting URL: https://asawarijoshi2501.github.io/selenium-test/

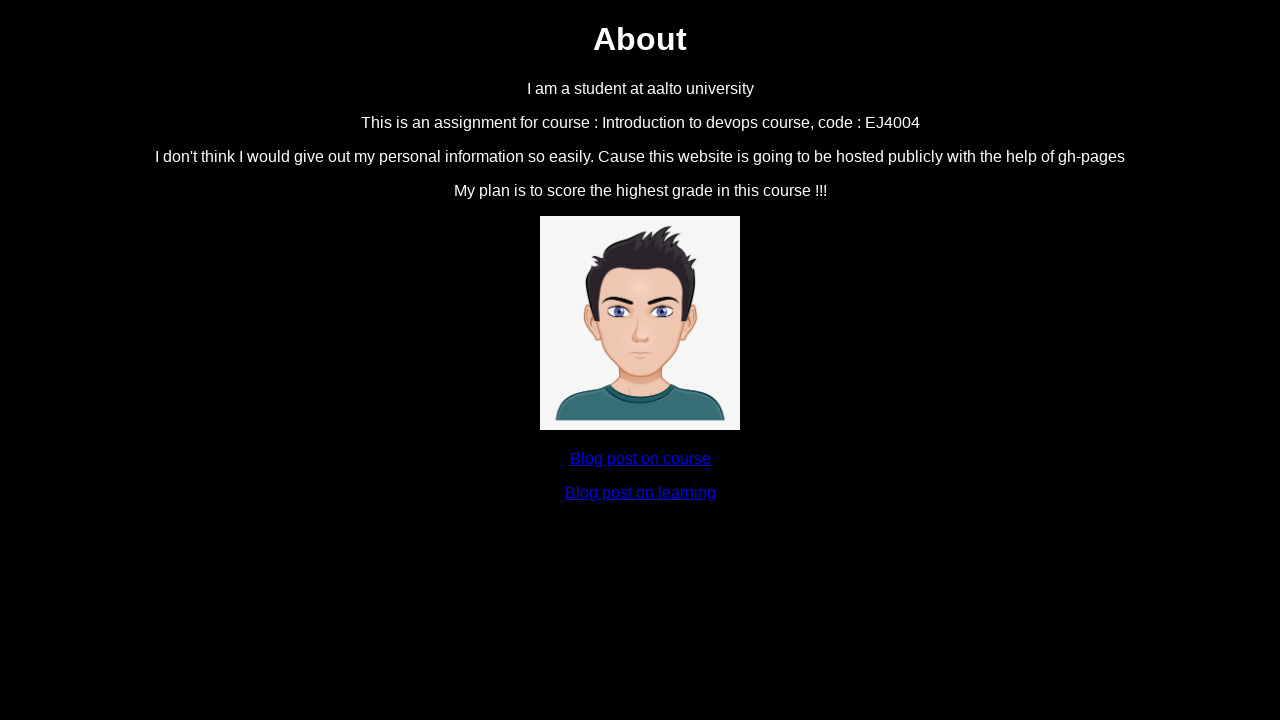

Waited for anchor elements to load
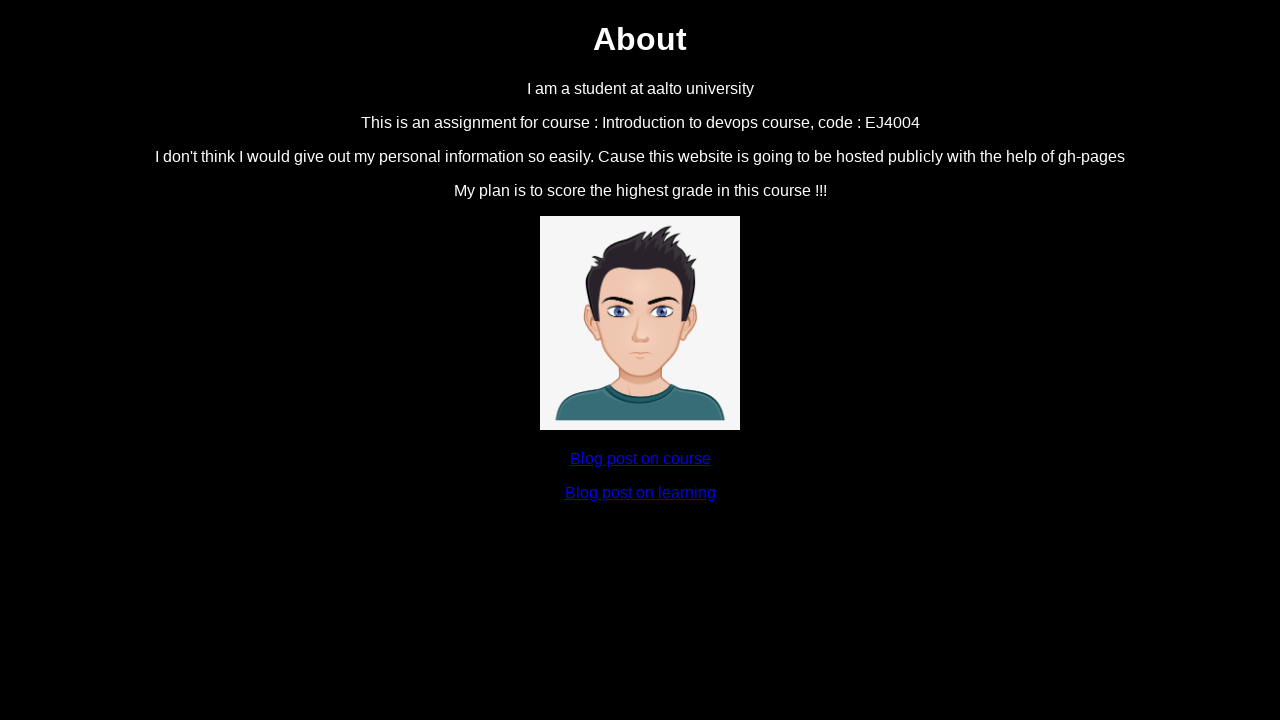

Located the first anchor element on the page
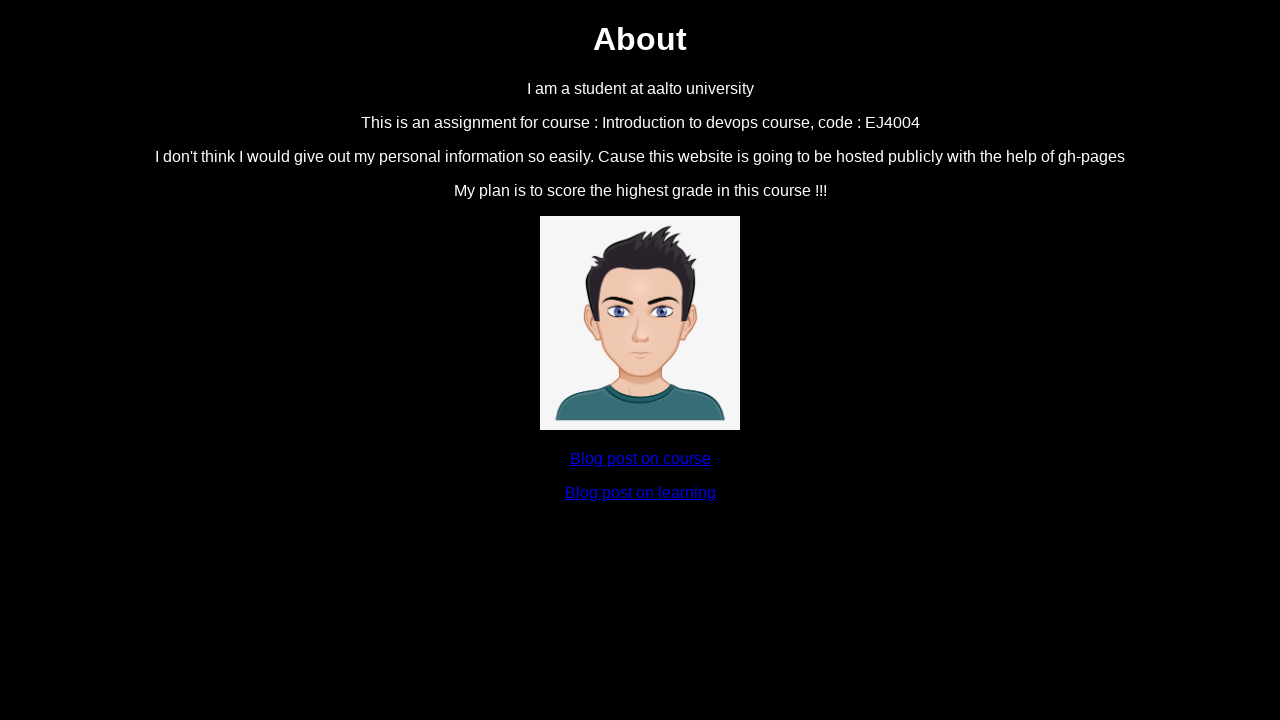

Clicked the first blog link to navigate to blog post at (640, 459) on a >> nth=0
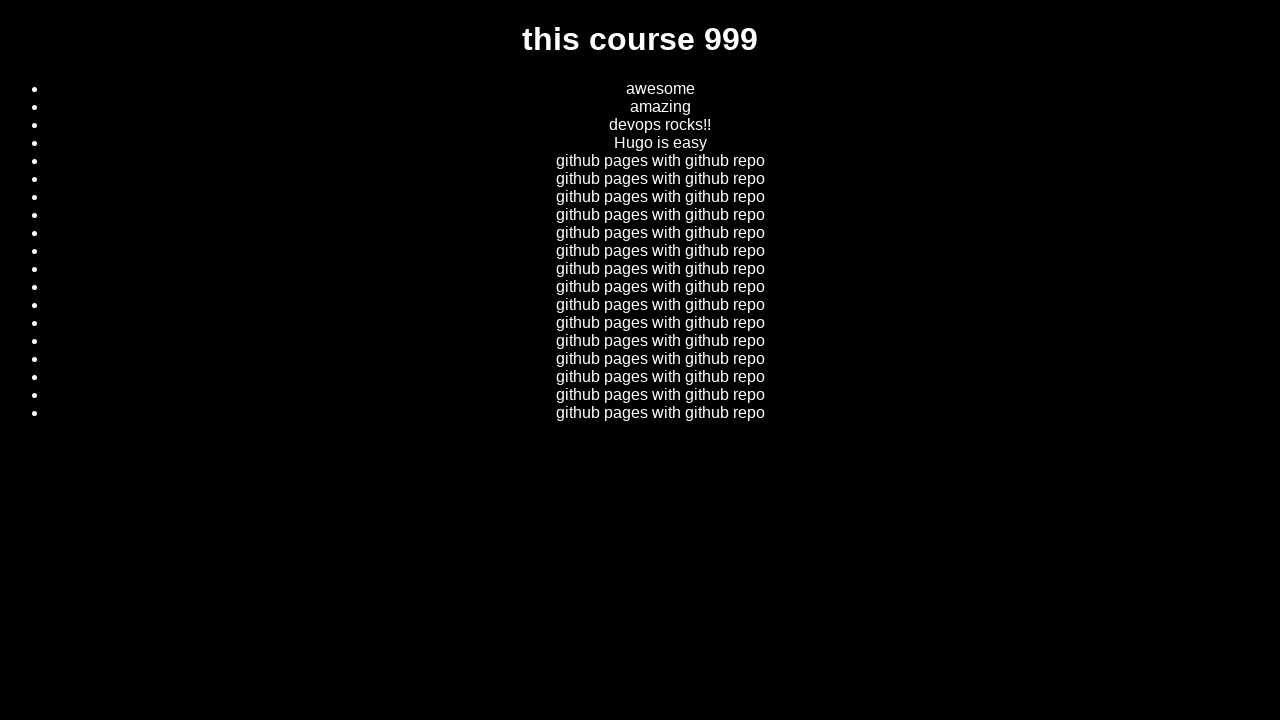

Waited for h1 heading to load on blog page
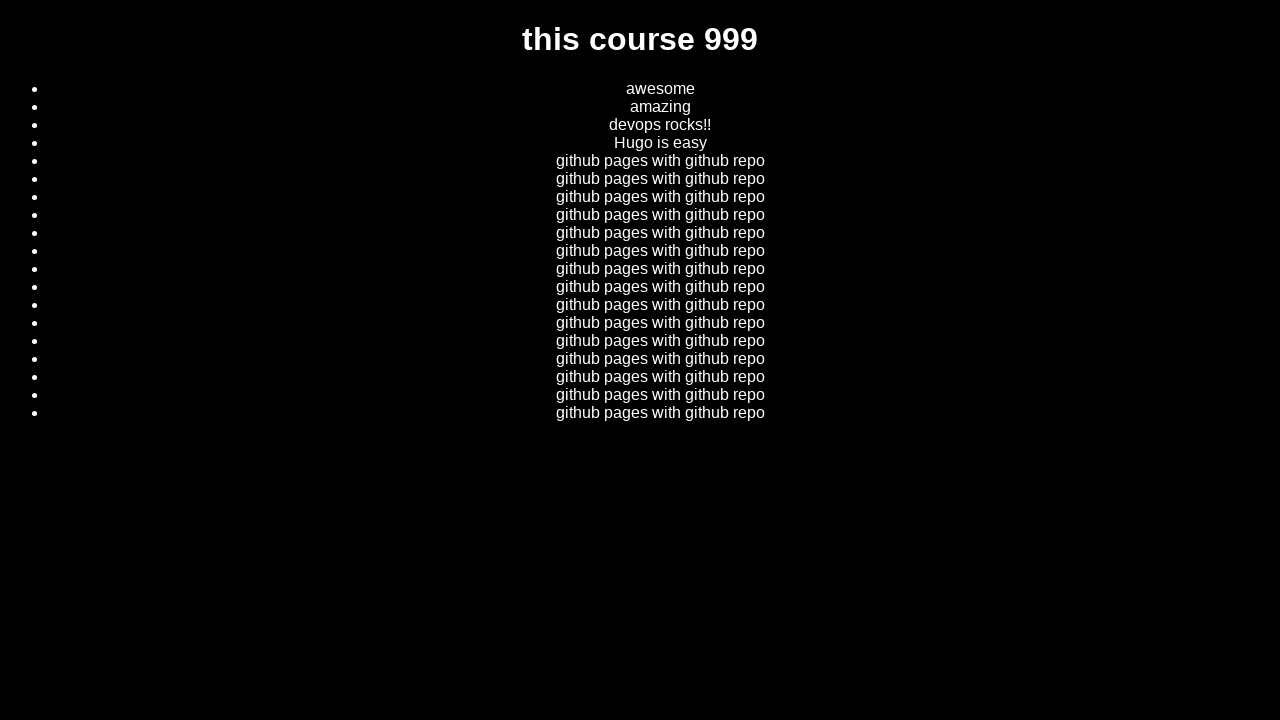

Located the h1 heading element
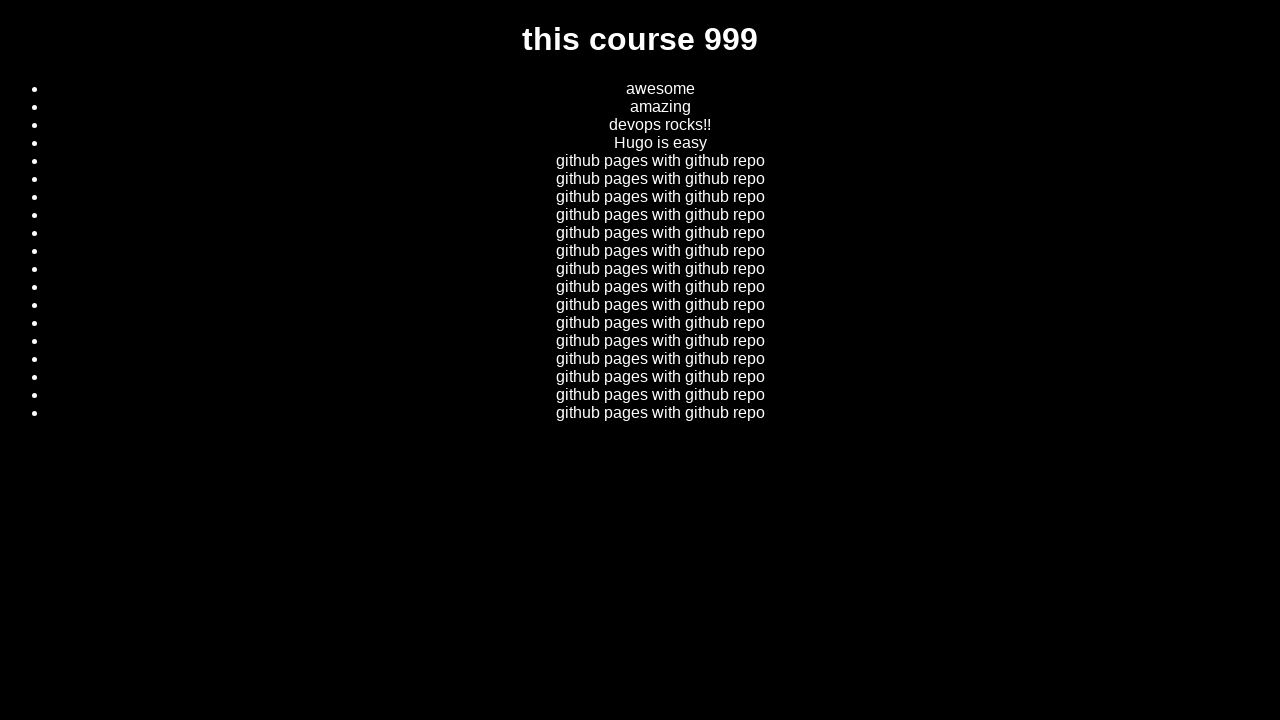

Extracted heading text: 'this course 999'
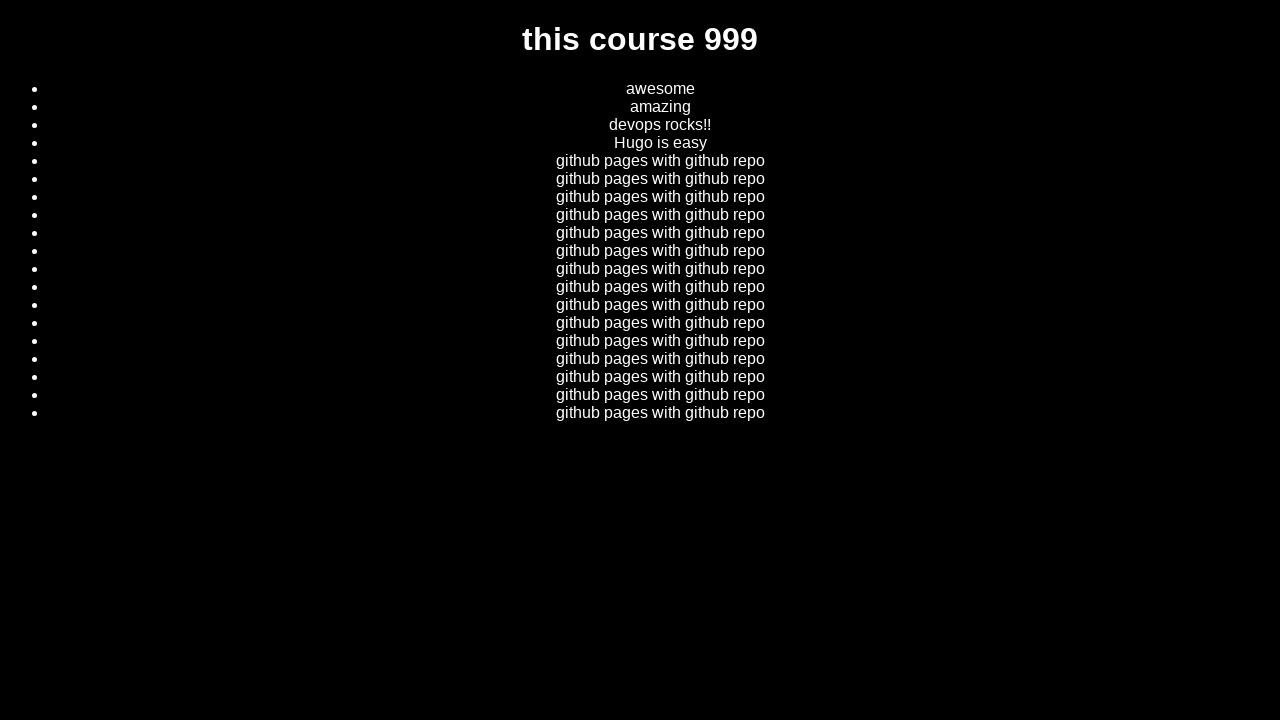

Verified that heading contains 'this course' text
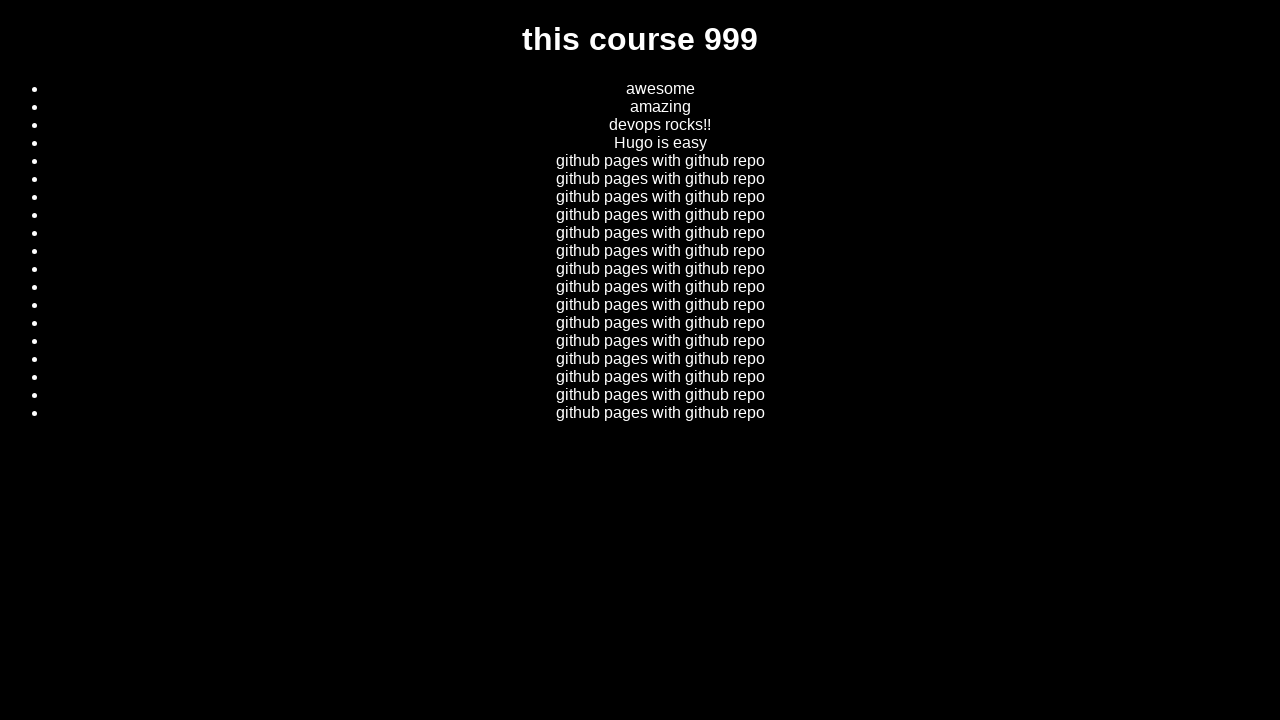

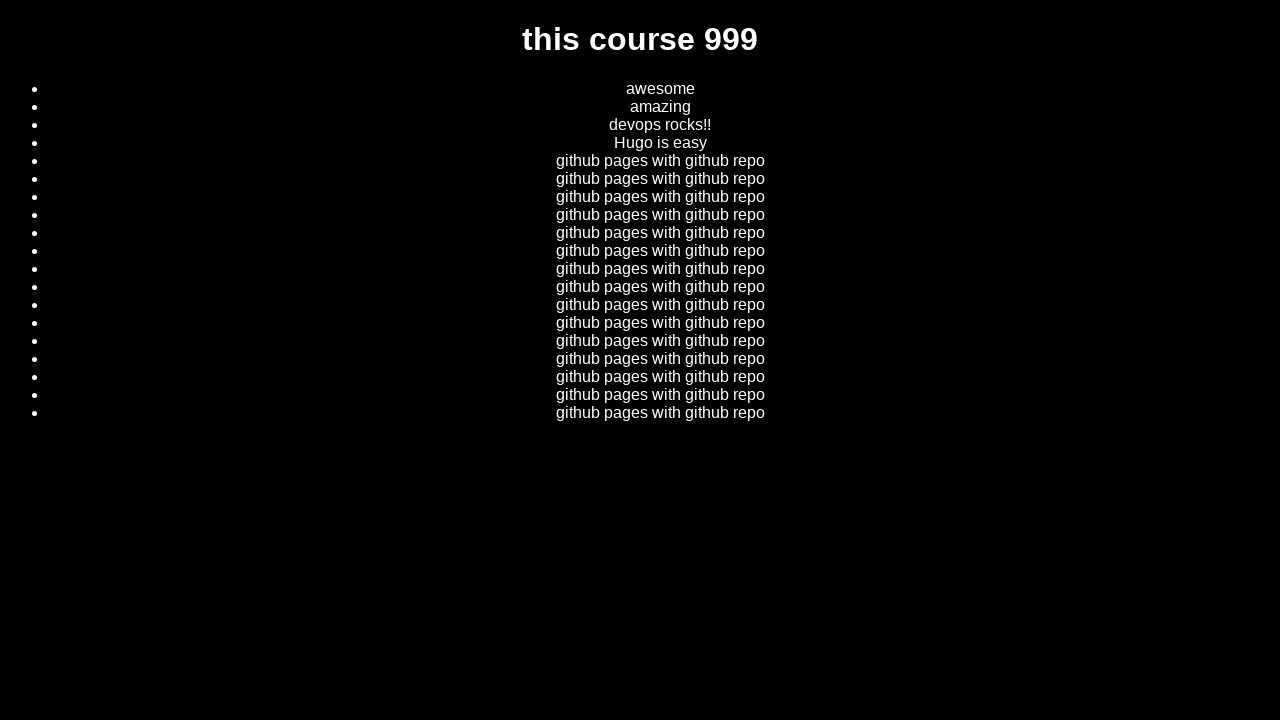